Navigates to Rahul Shetty Academy website and verifies the page loads by checking the page title

Starting URL: https://rahulshettyacademy.com/

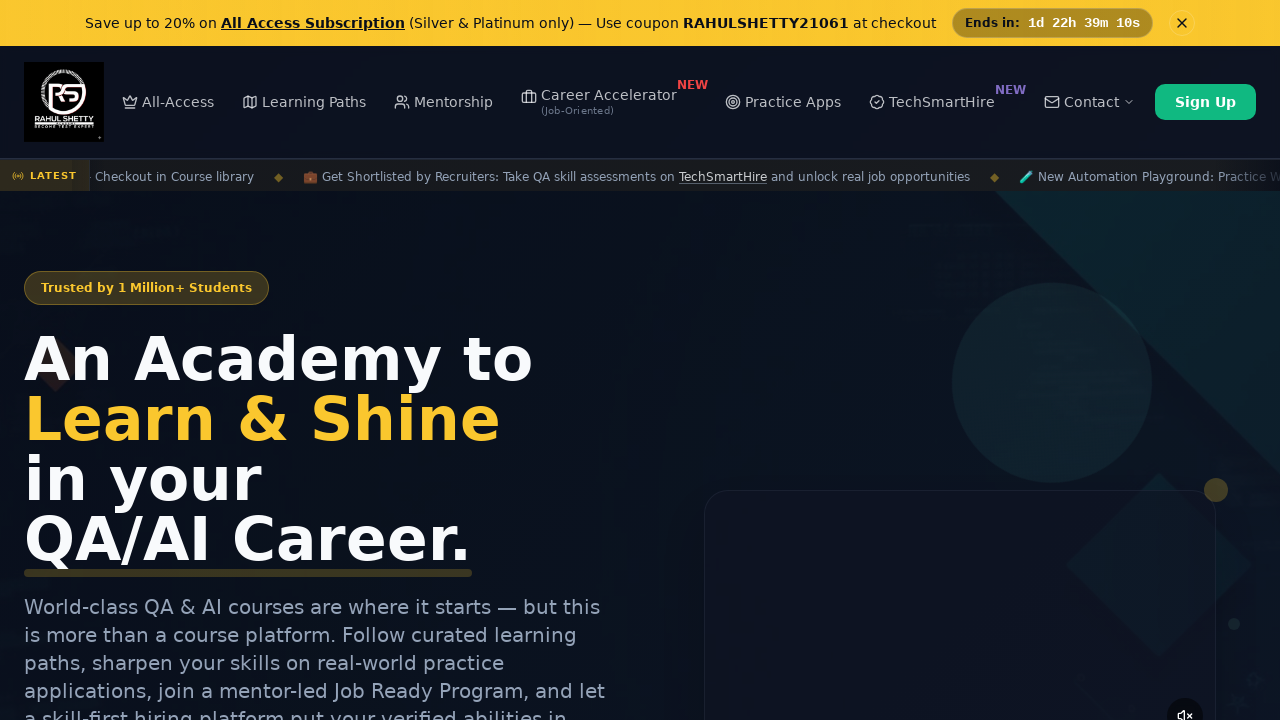

Waited for page to load (domcontentloaded state)
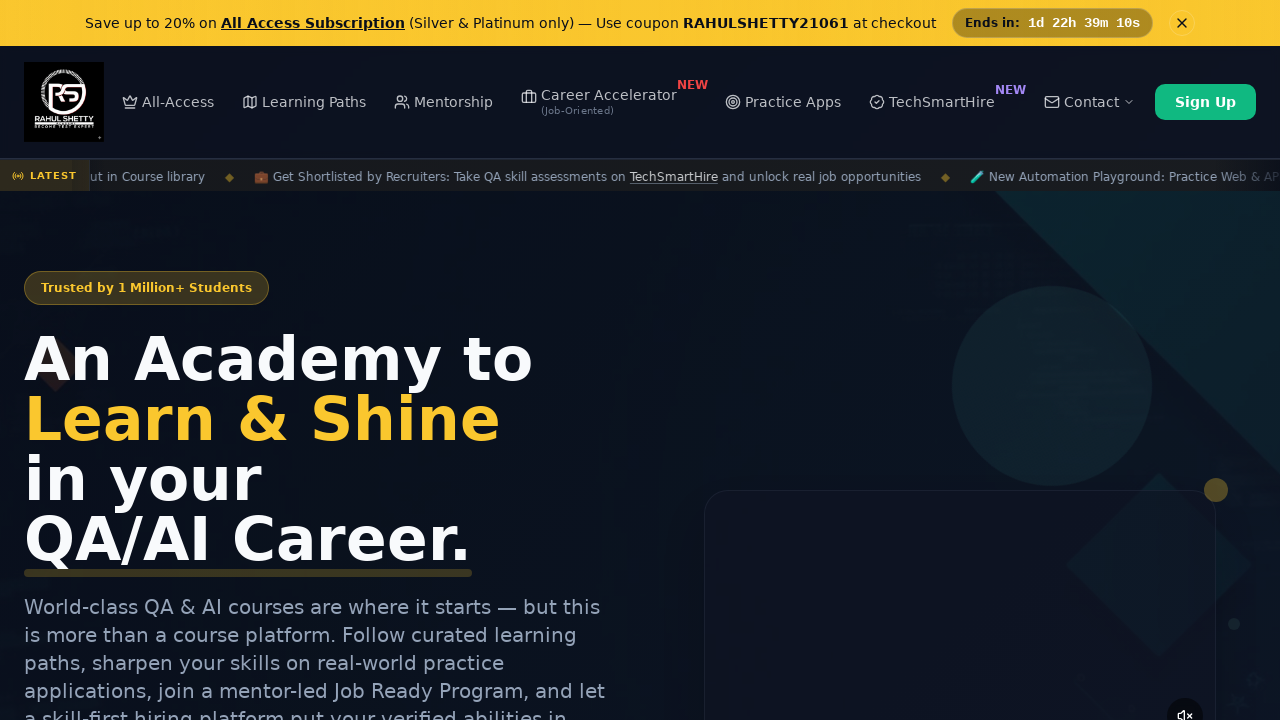

Retrieved page title: 'Rahul Shetty Academy | QA Automation, Playwright, AI Testing & Online Training'
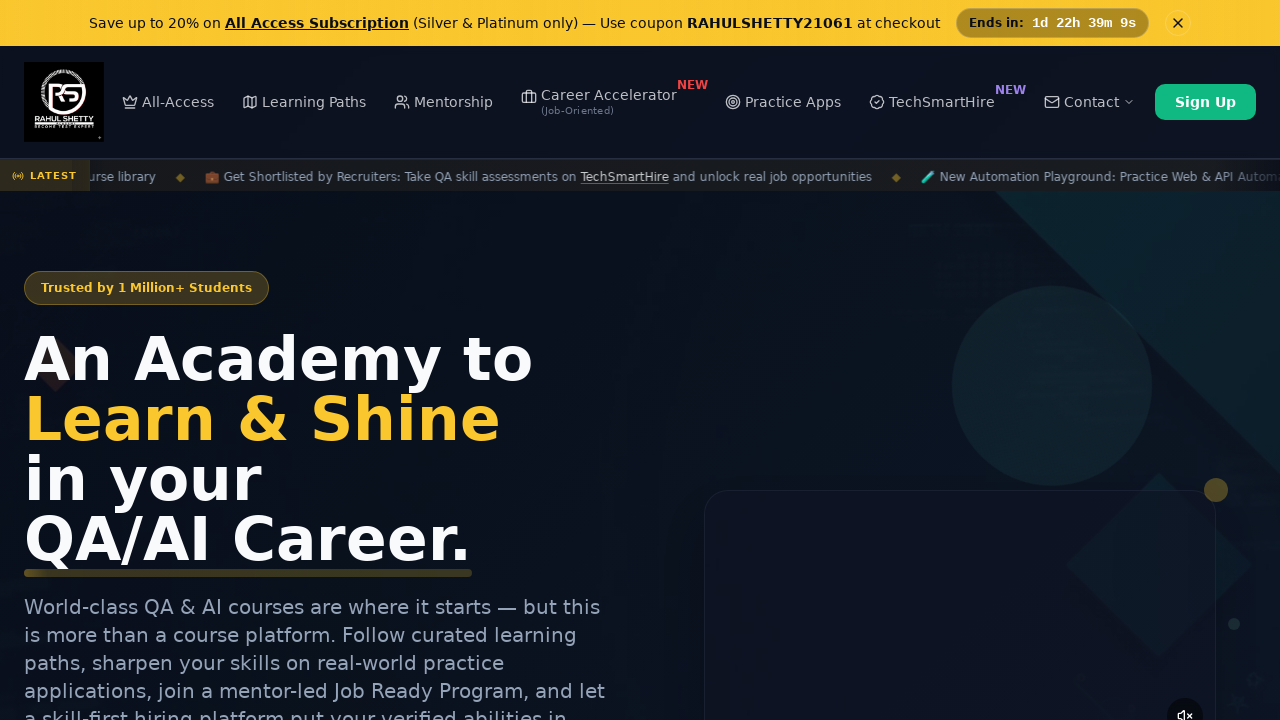

Verified page title contains 'Rahul Shetty Academy' or 'QA'
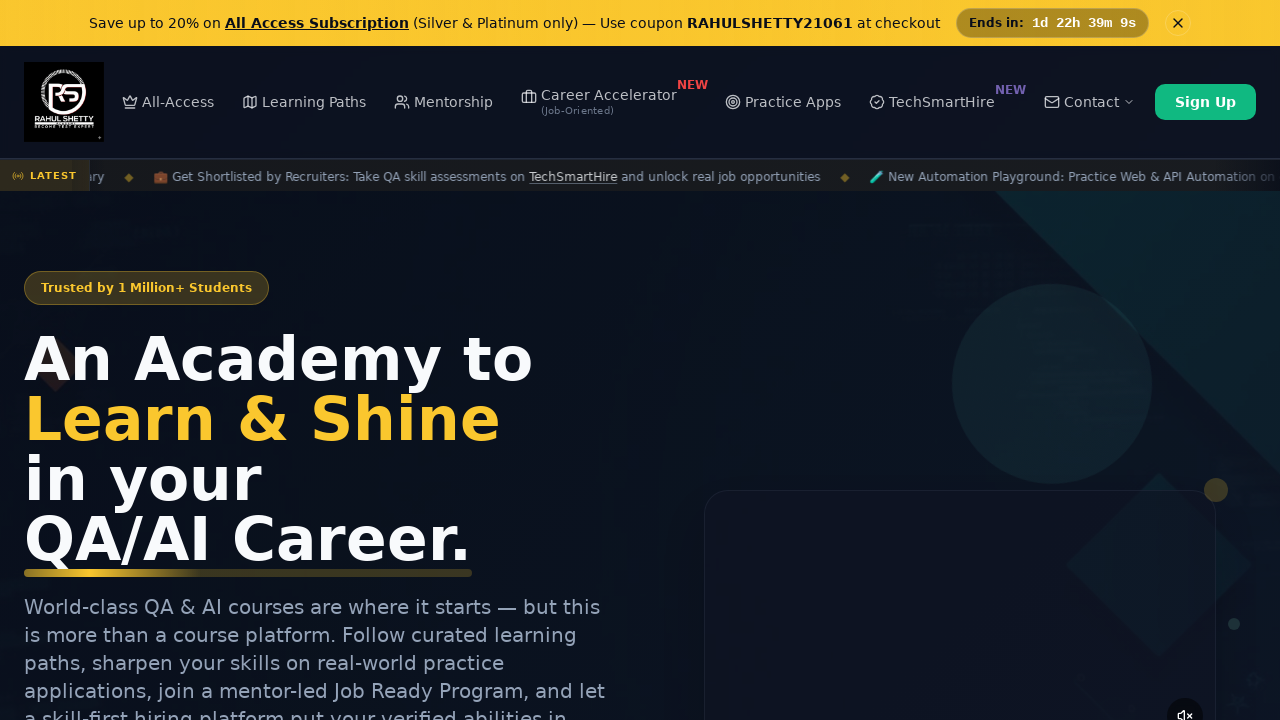

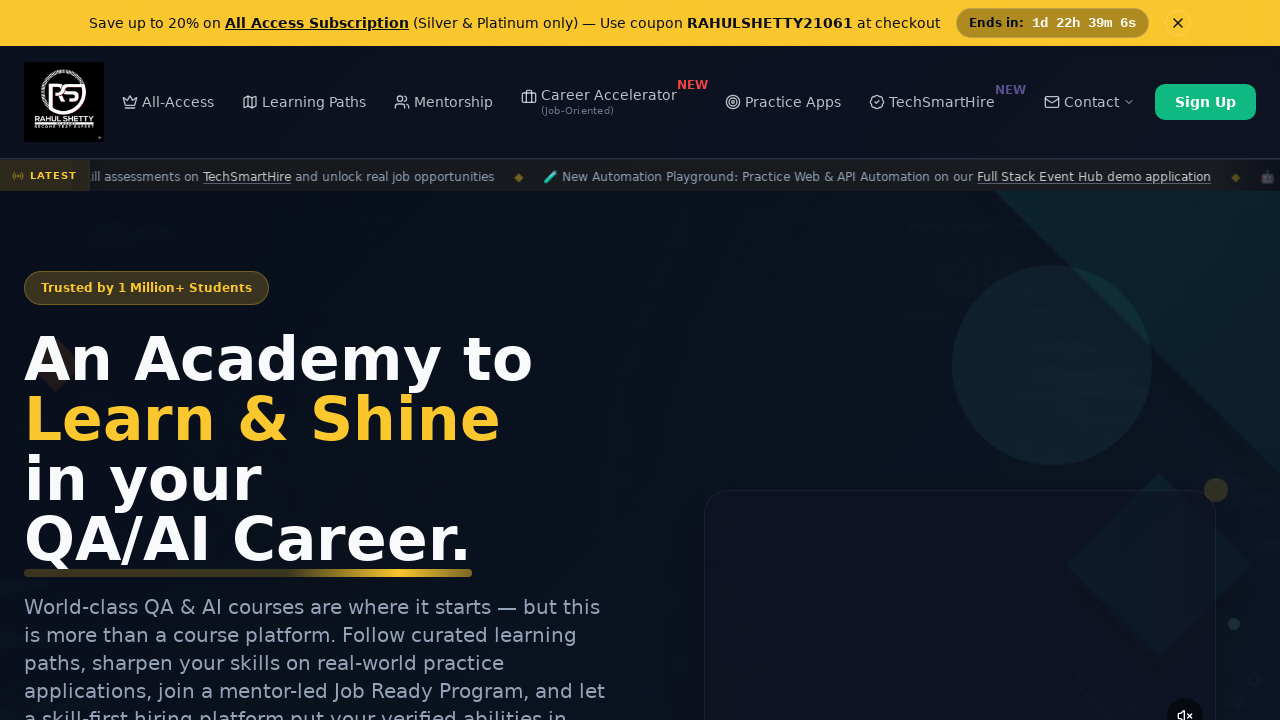